Tests clicking a button with dynamic ID by using CSS selector, refreshing the page between clicks to verify the selector works with changing IDs

Starting URL: http://uitestingplayground.com/dynamicid

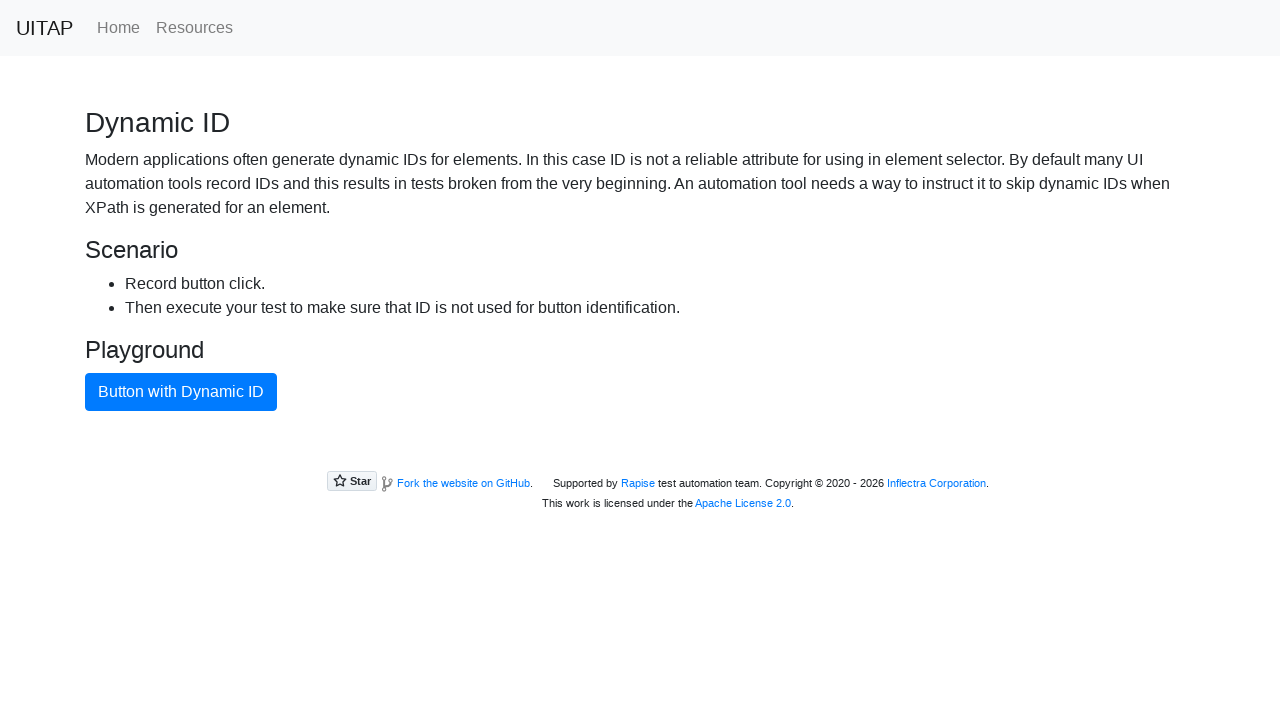

Clicked button with dynamic ID using CSS selector at (181, 392) on button.btn.btn-primary
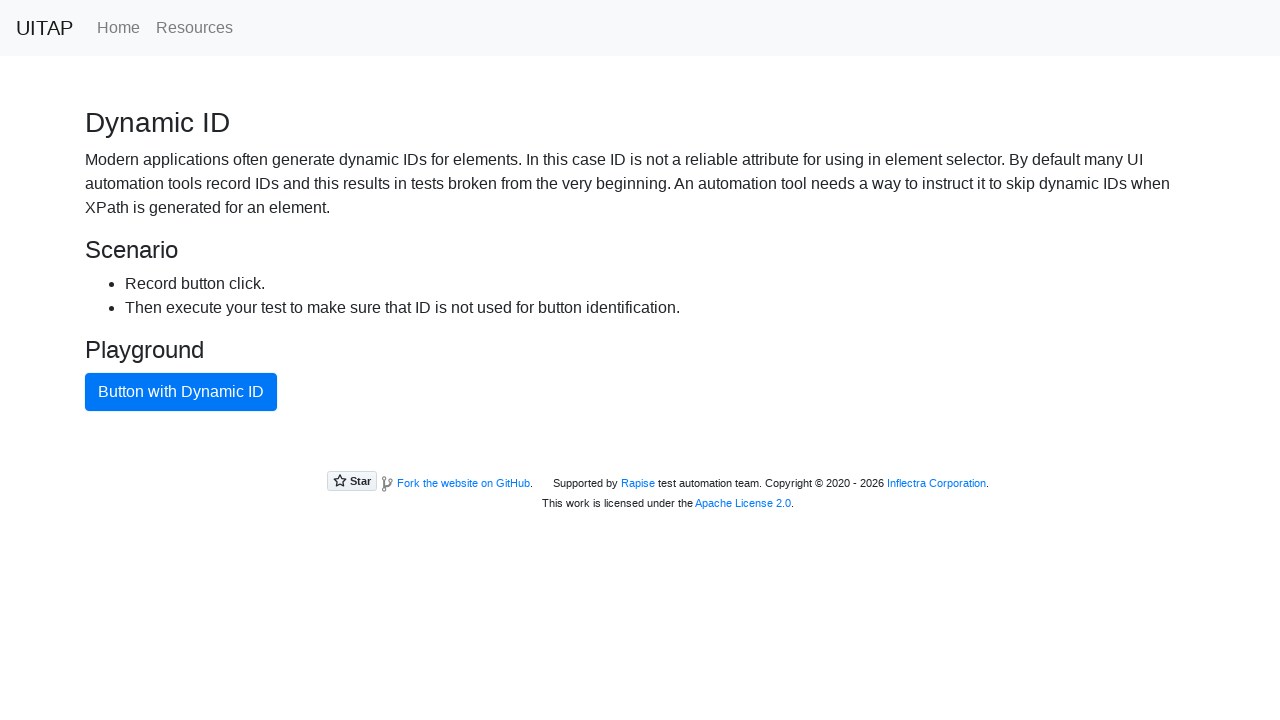

Refreshed page to generate new dynamic ID
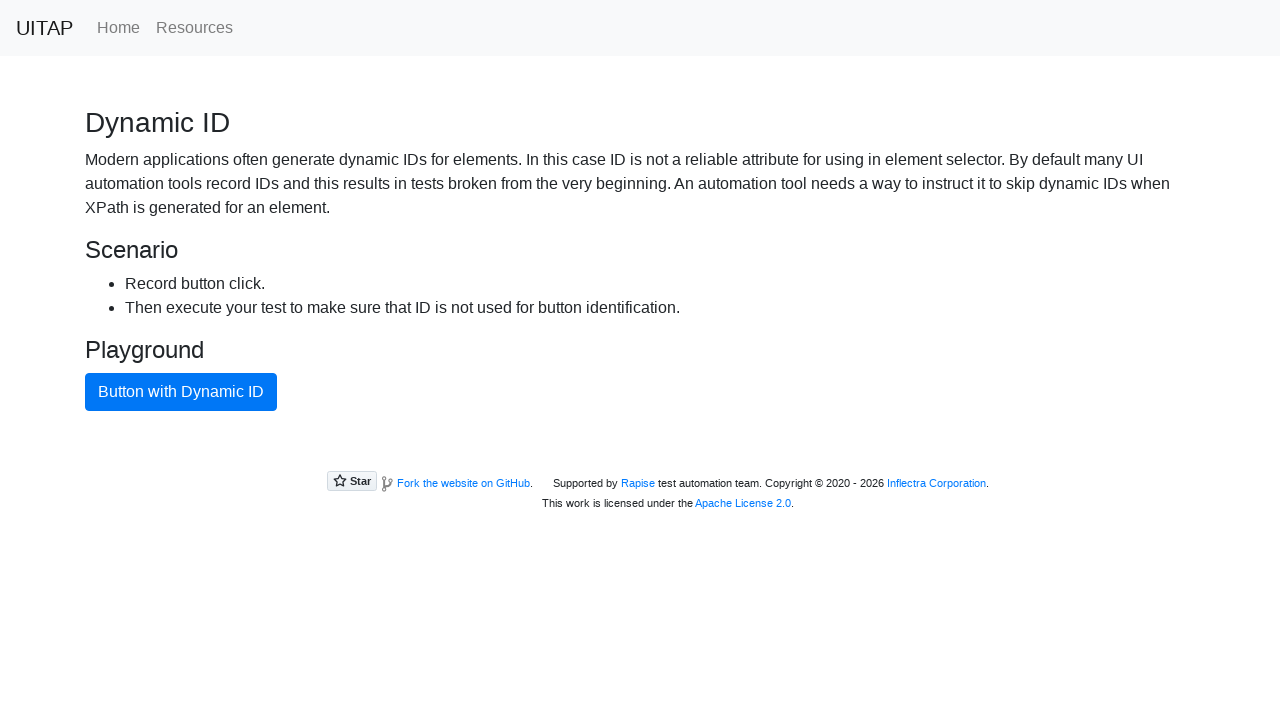

Clicked button with dynamic ID using CSS selector at (181, 392) on button.btn.btn-primary
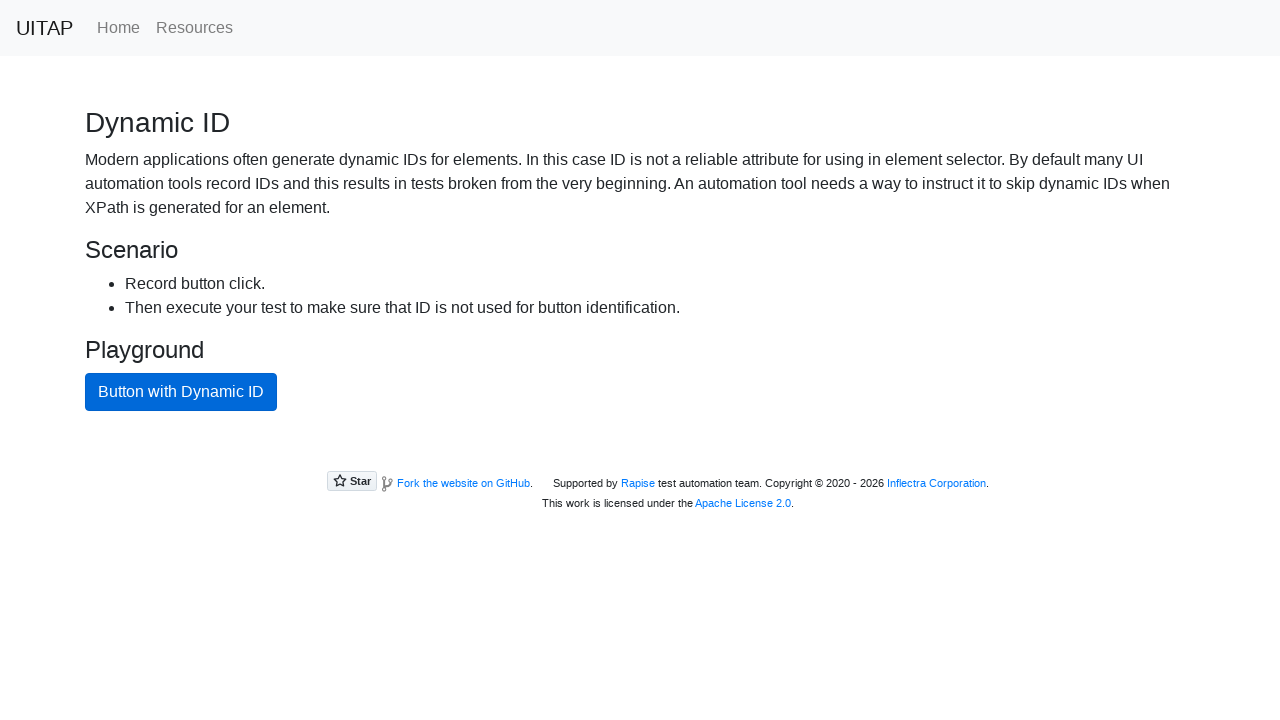

Refreshed page to generate new dynamic ID
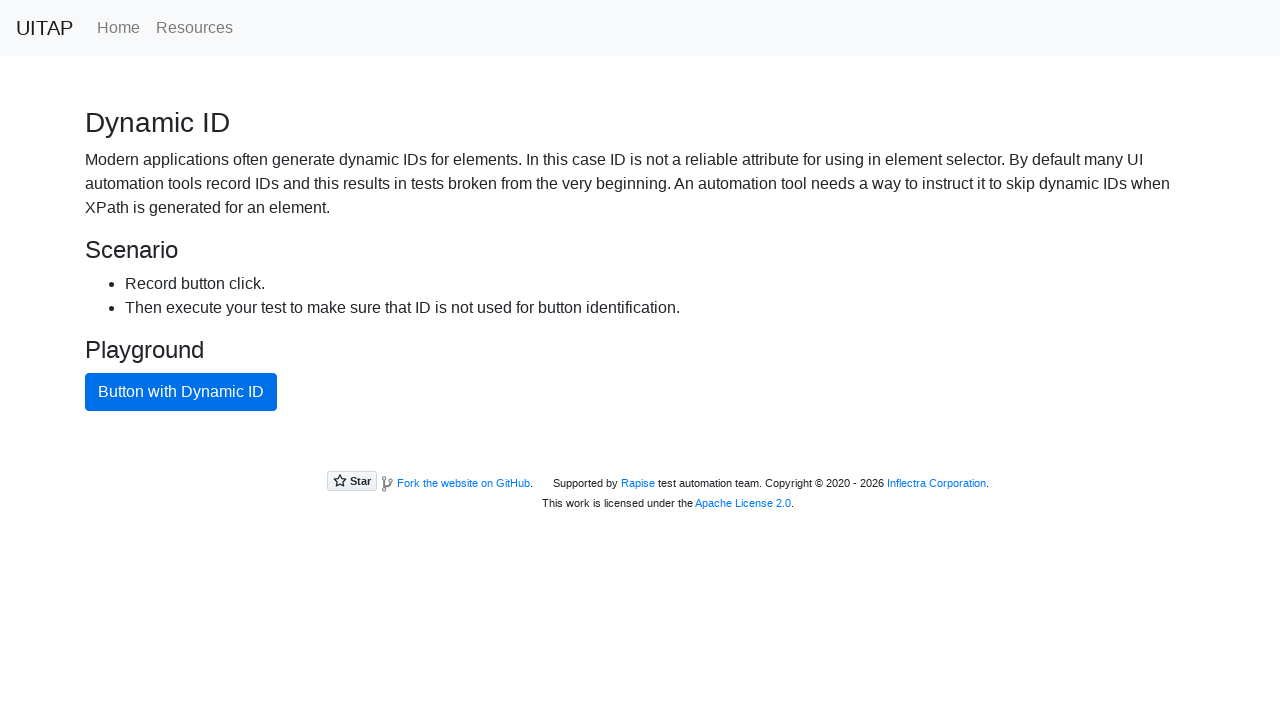

Clicked button with dynamic ID using CSS selector at (181, 392) on button.btn.btn-primary
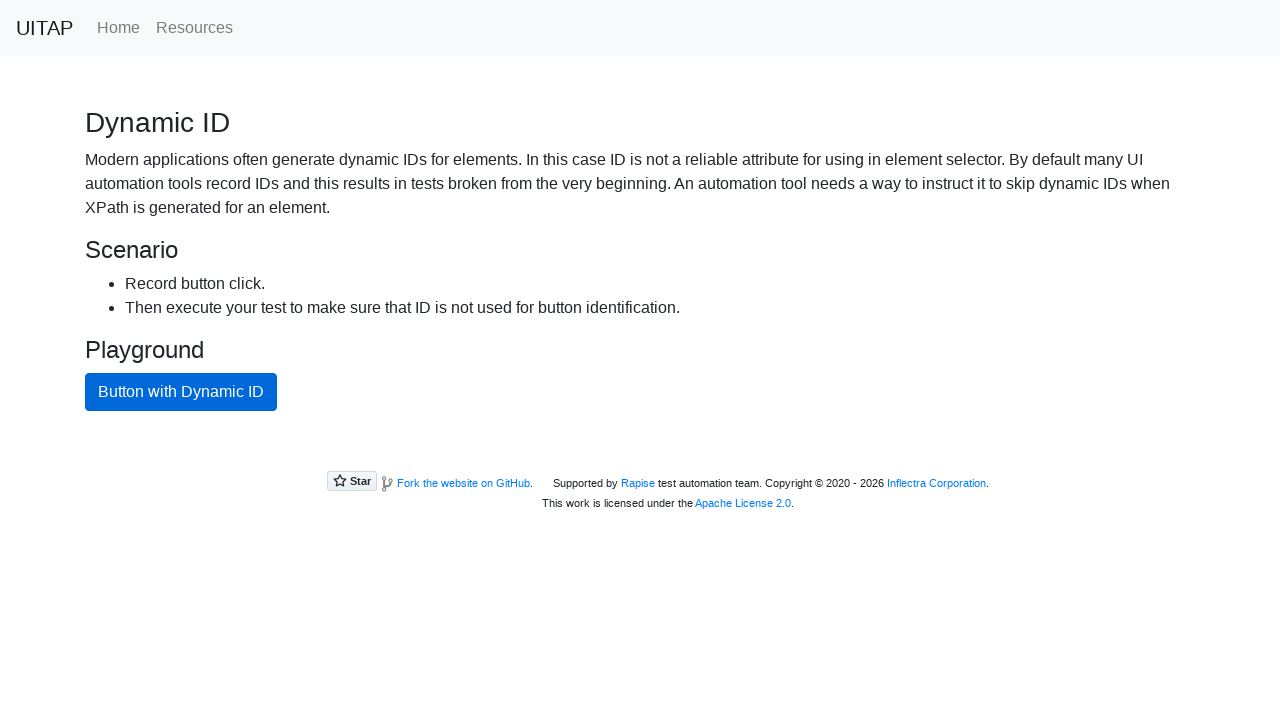

Refreshed page to generate new dynamic ID
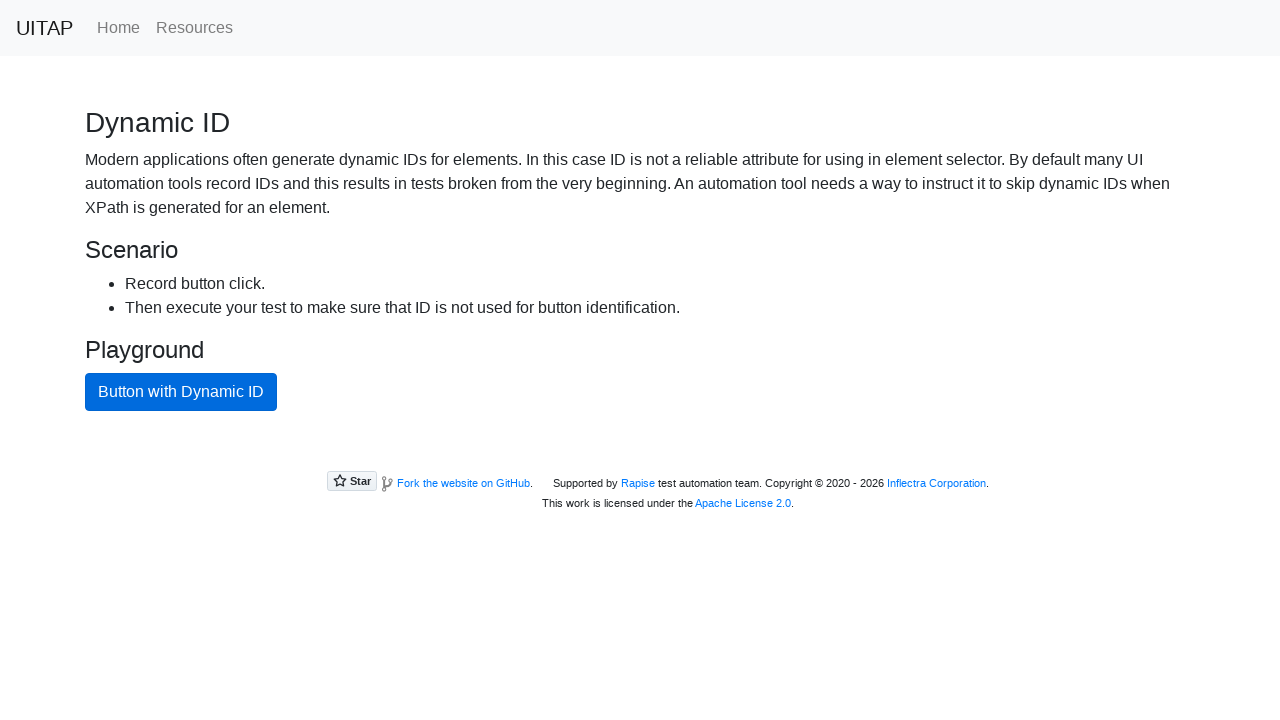

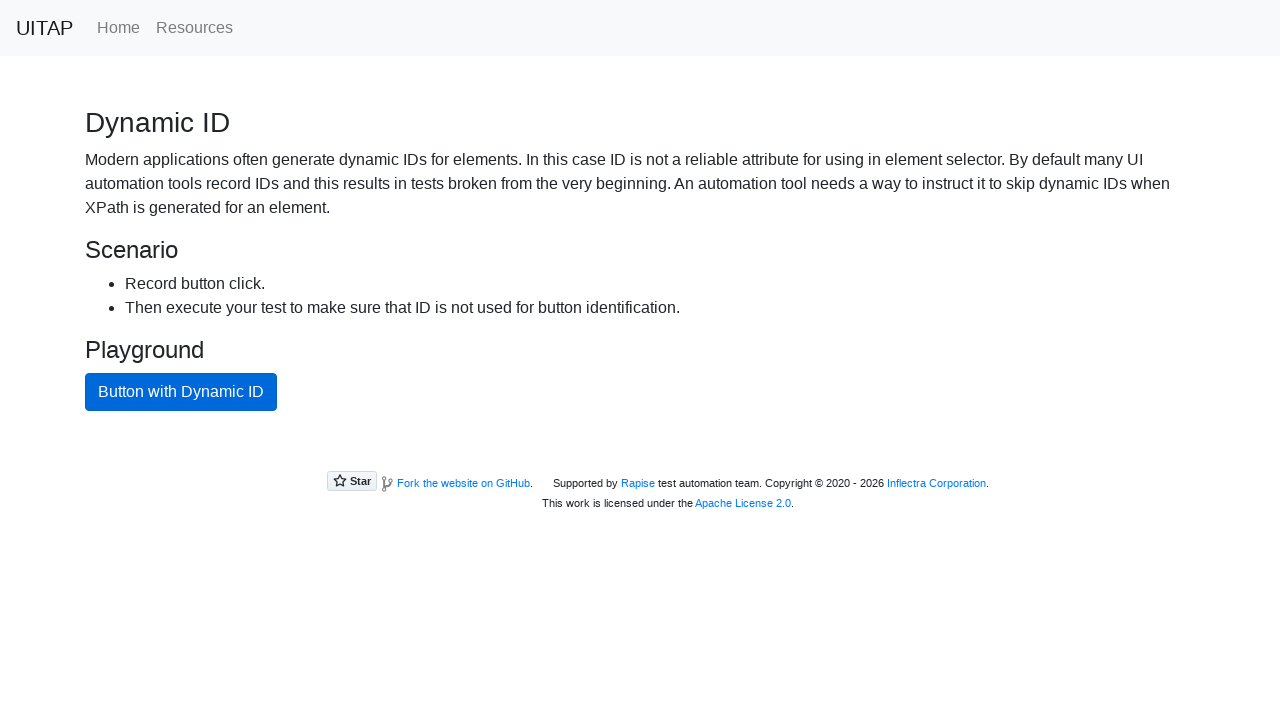